Navigates to a basketball events widget page, switches to an iframe, and clicks on an element with a dark background and font-awesome icon.

Starting URL: https://basketball.exposureevents.com/widgets/intermediate?url=https%3A%2F%2Fbasketball.exposureevents.com%2Fwidgets%2Fv1%2Fgames%3Feventid%3D222375%26responsive%3Dtrue&xdm_e=https%3A%2F%2F3ssbcircuit.info&xdm_c=default5274&xdm_p=1

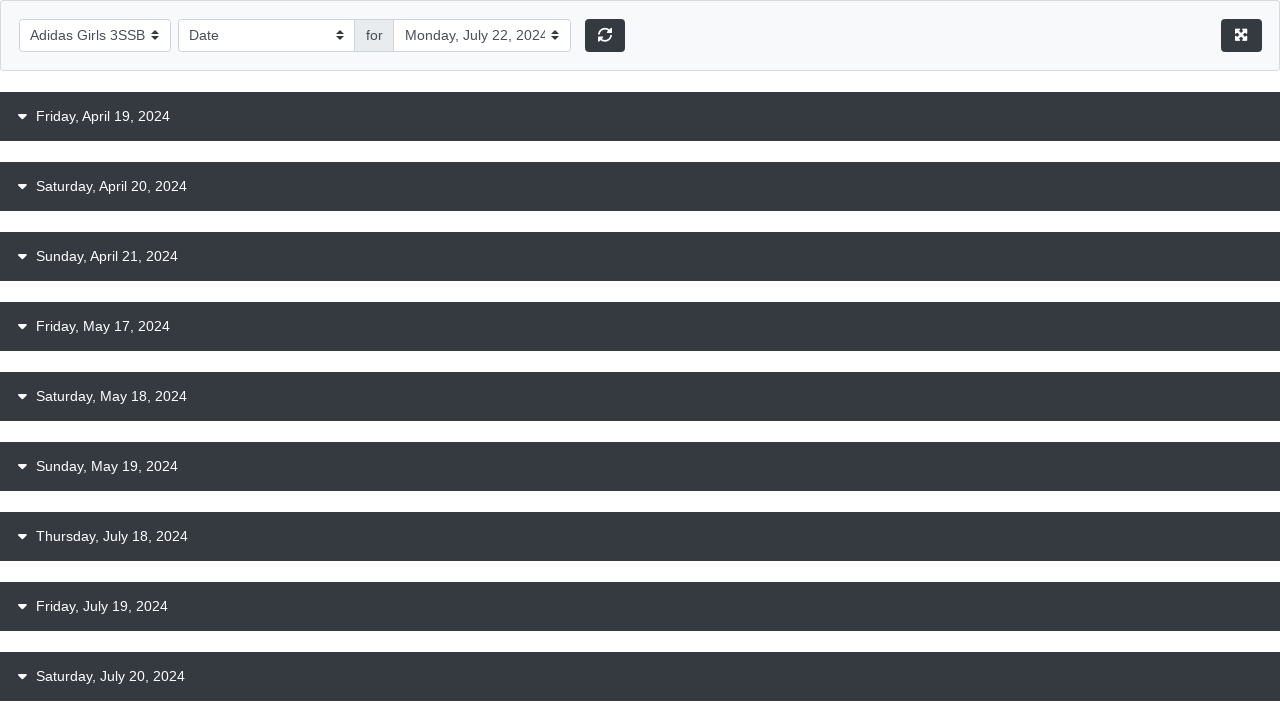

Located and switched to first iframe on basketball events widget page
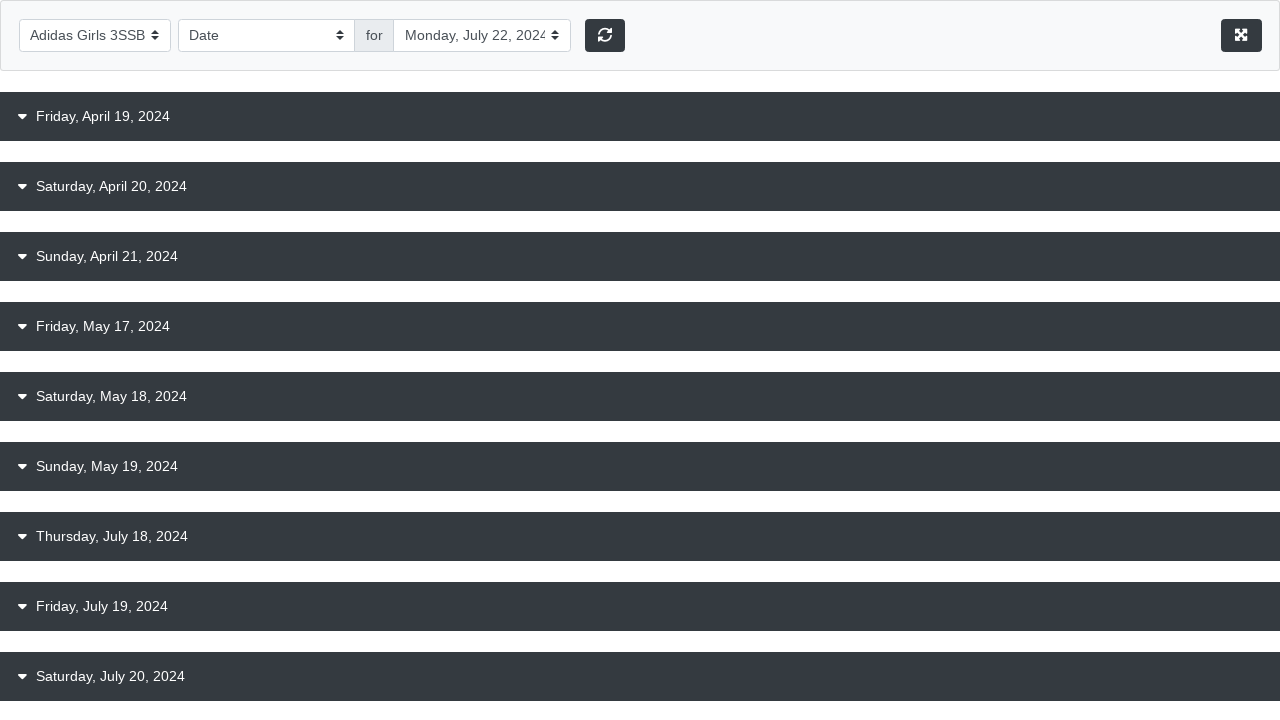

Clicked element with dark background and font-awesome icon at (23, 116) on iframe >> nth=0 >> internal:control=enter-frame >> .bg-dark:nth-child(1) > .fa
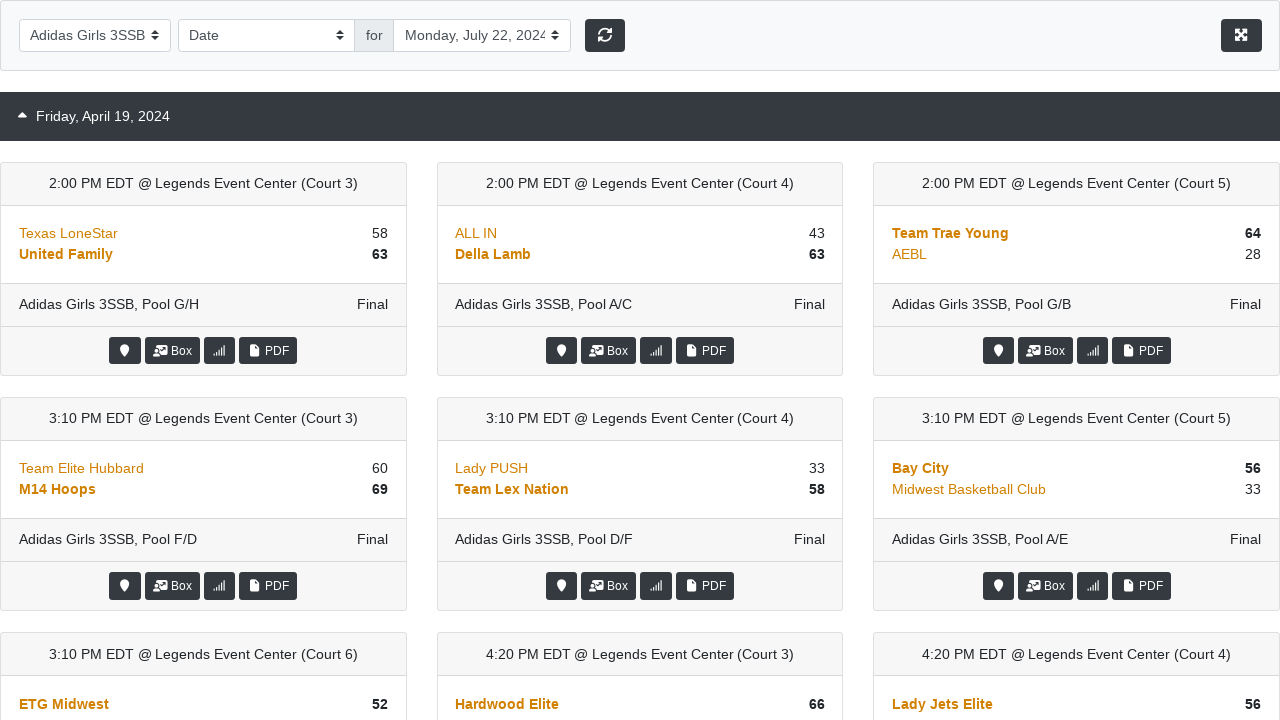

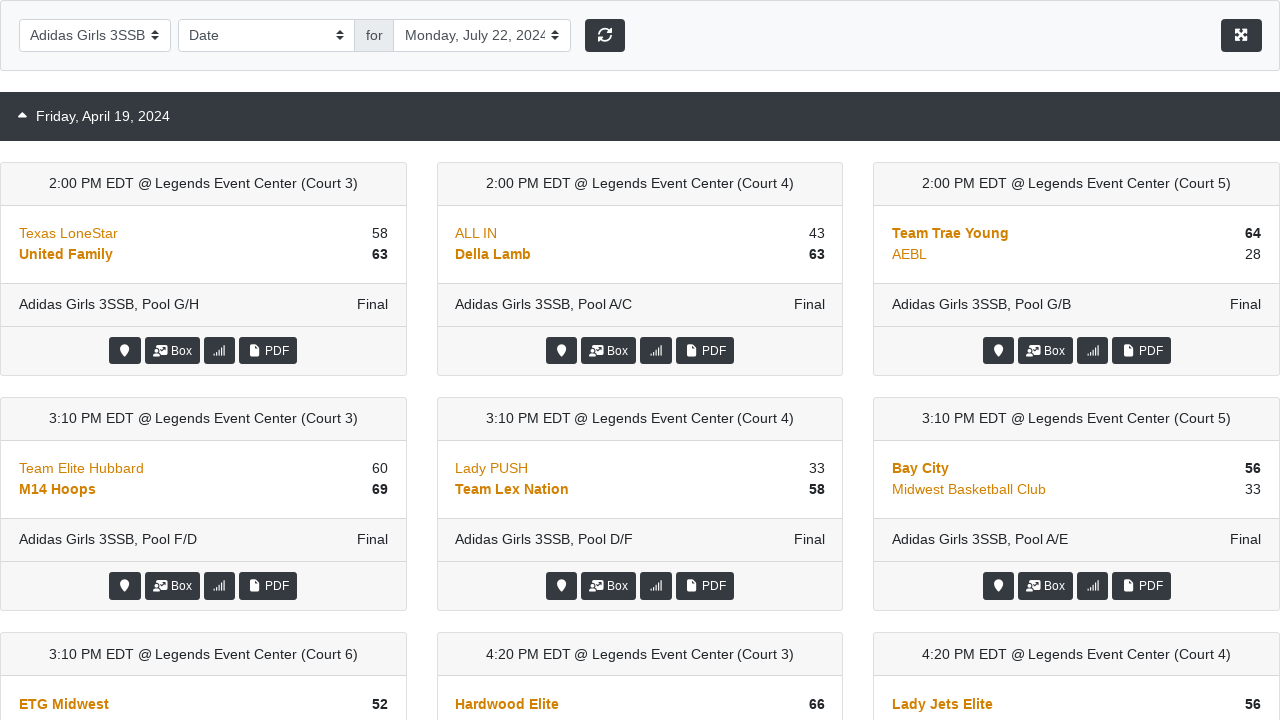